Tests hover functionality by moving mouse over an image element and verifying that hover content appears

Starting URL: https://the-internet.herokuapp.com/hovers

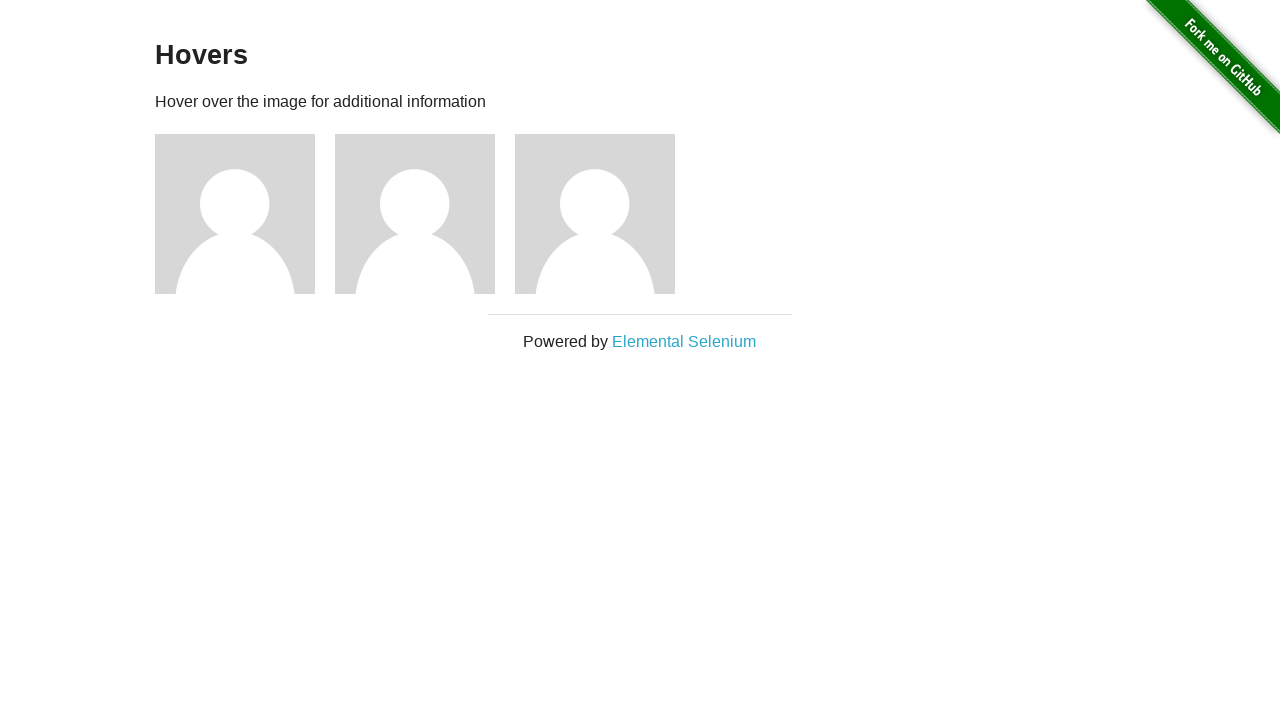

Hovered over image element 2 at (415, 214) on //*[@id='content']/div/div[2]/img
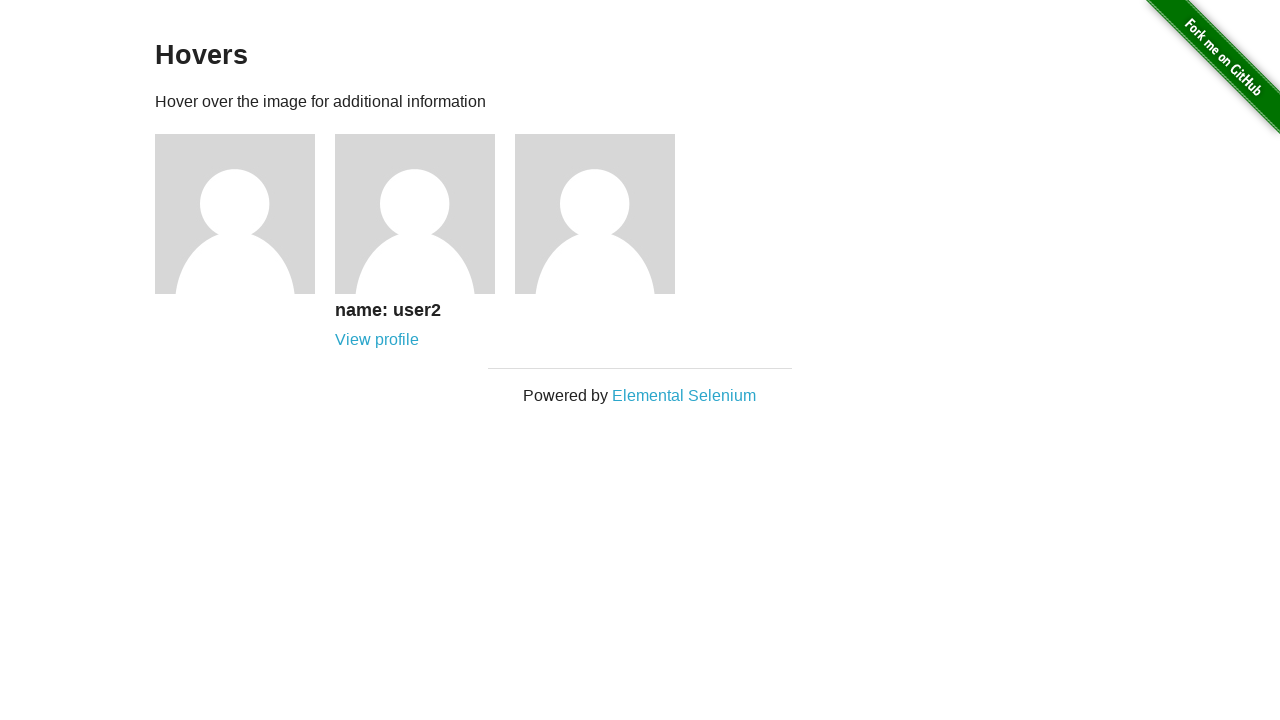

Hover text appeared and is now visible
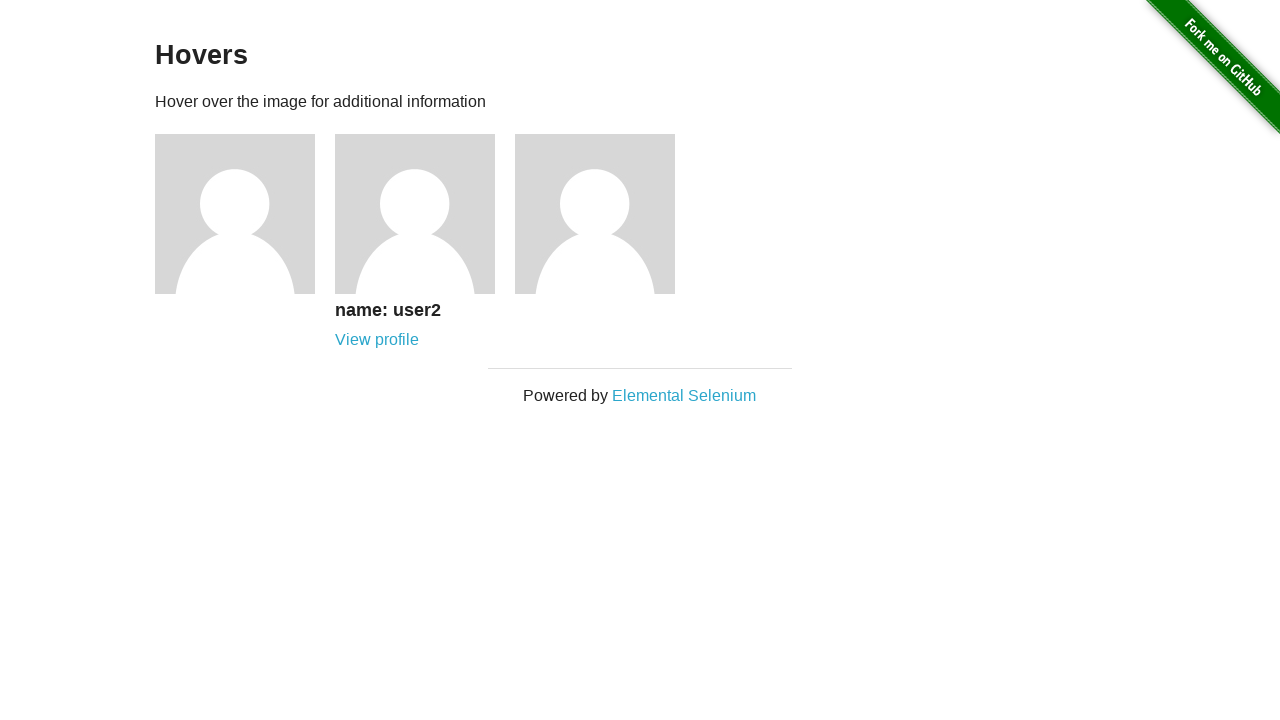

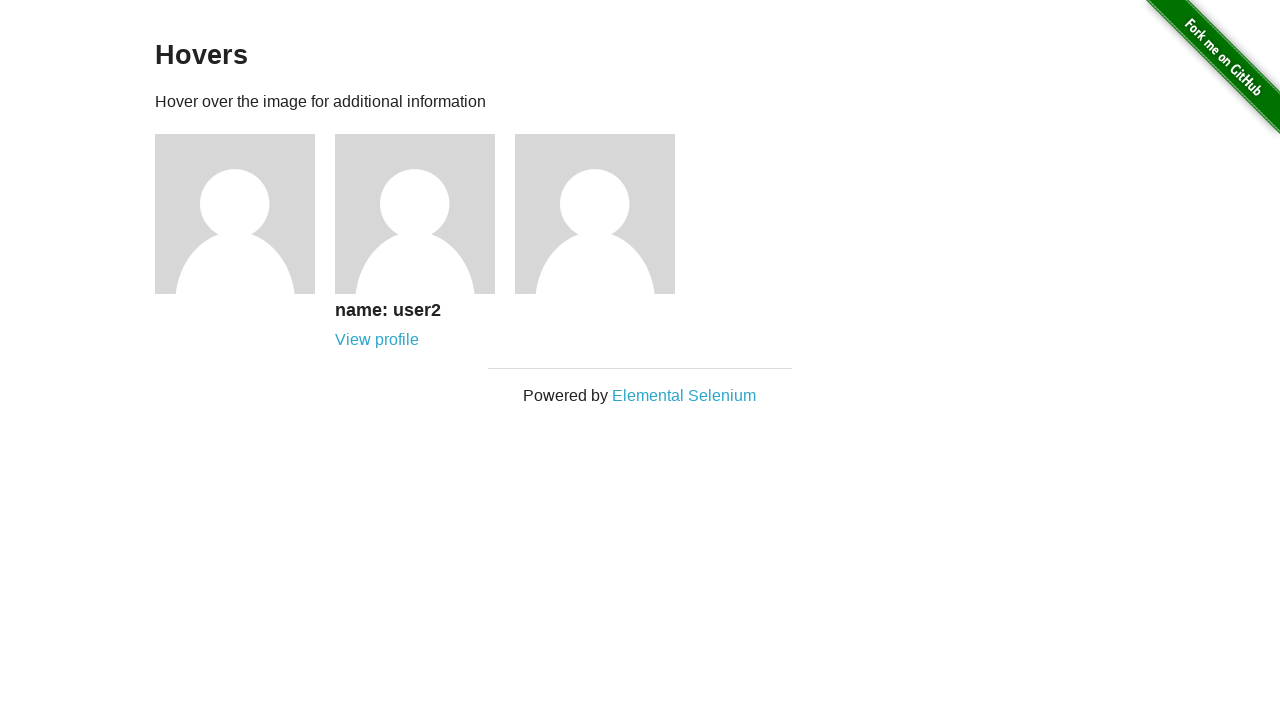